Tests scrolling from the viewport by a calculated amount to bring the footer element into view.

Starting URL: https://www.selenium.dev/selenium/web/scrolling_tests/frame_with_nested_scrolling_frame_out_of_view.html

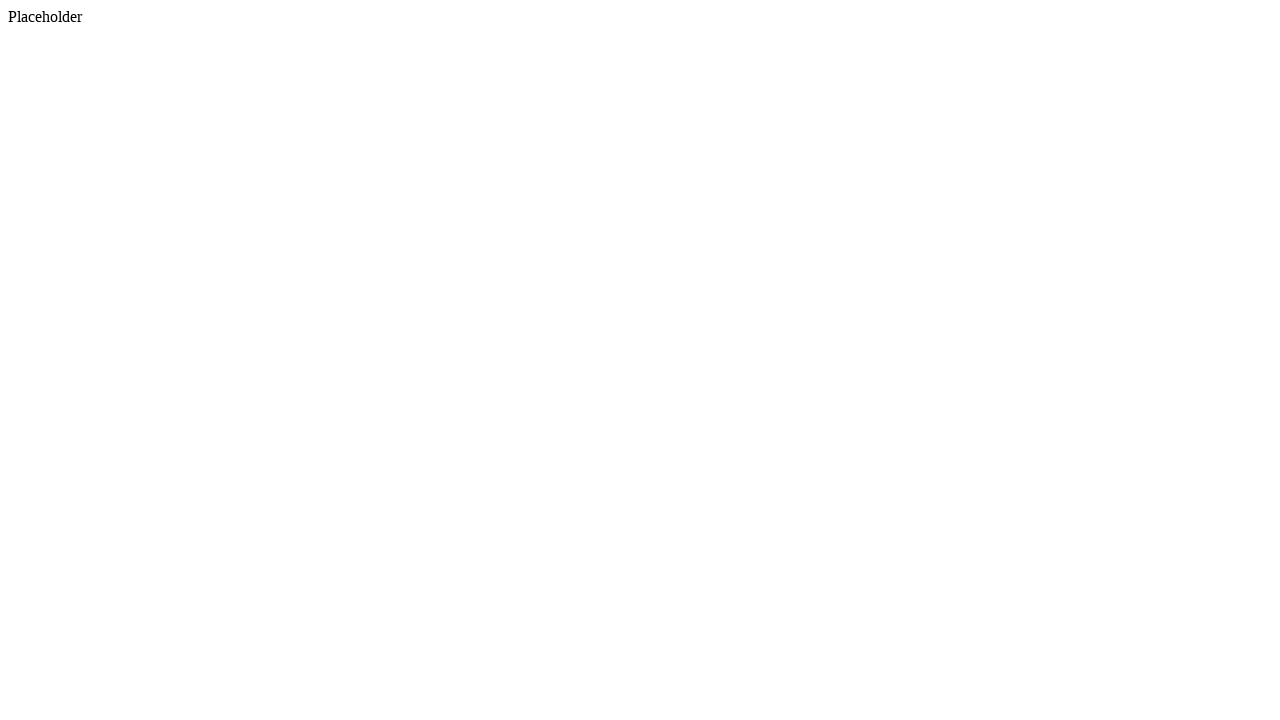

Located the footer element
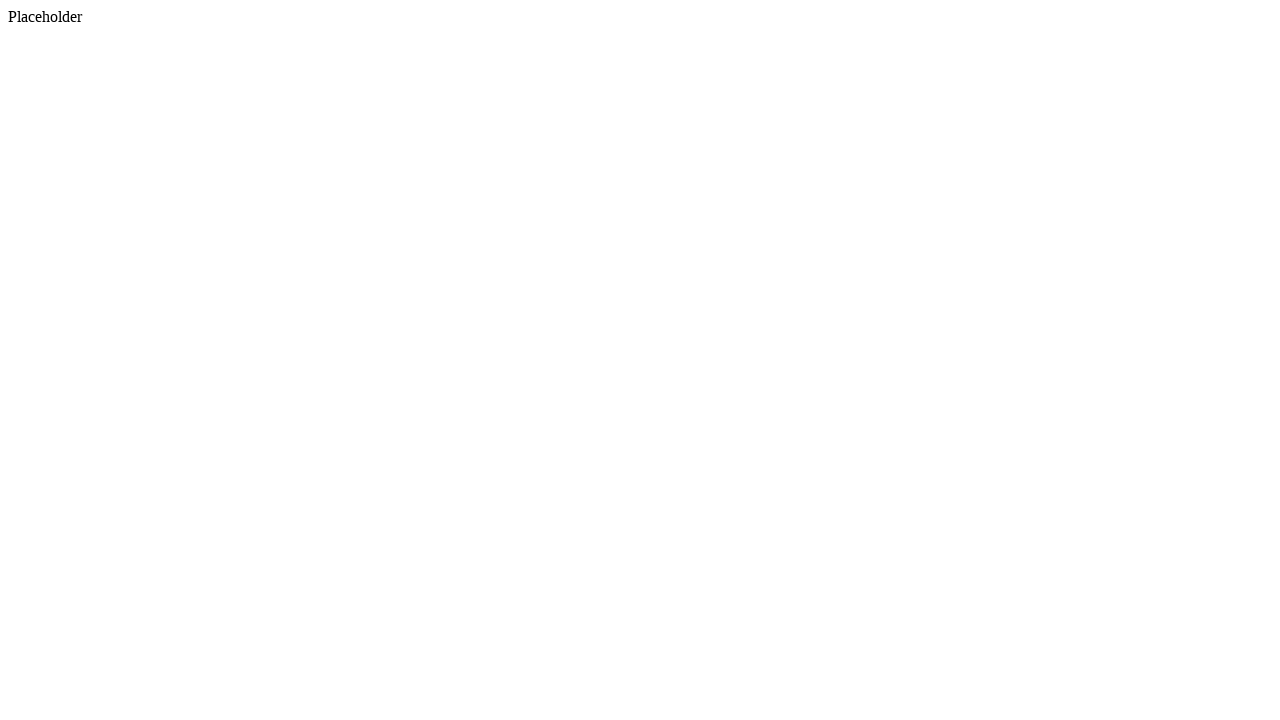

Retrieved footer bounding box with position and dimensions
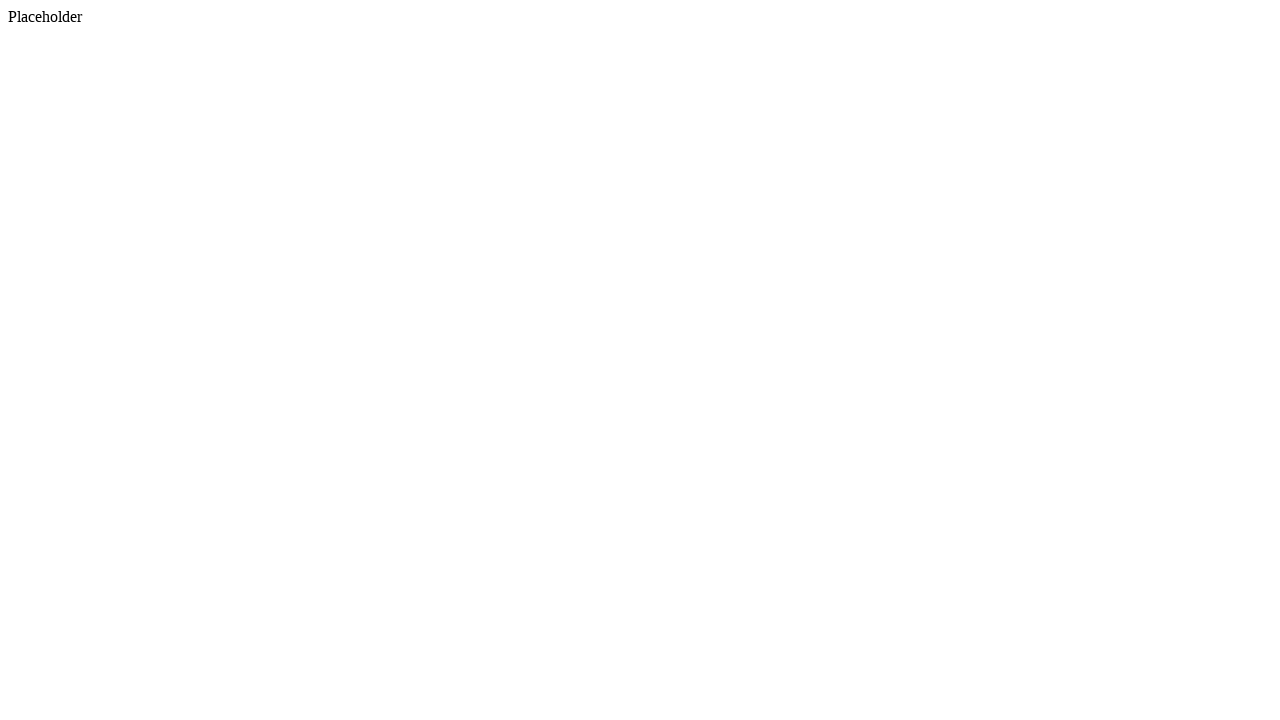

Scrolled viewport by 5216 pixels to bring footer into view
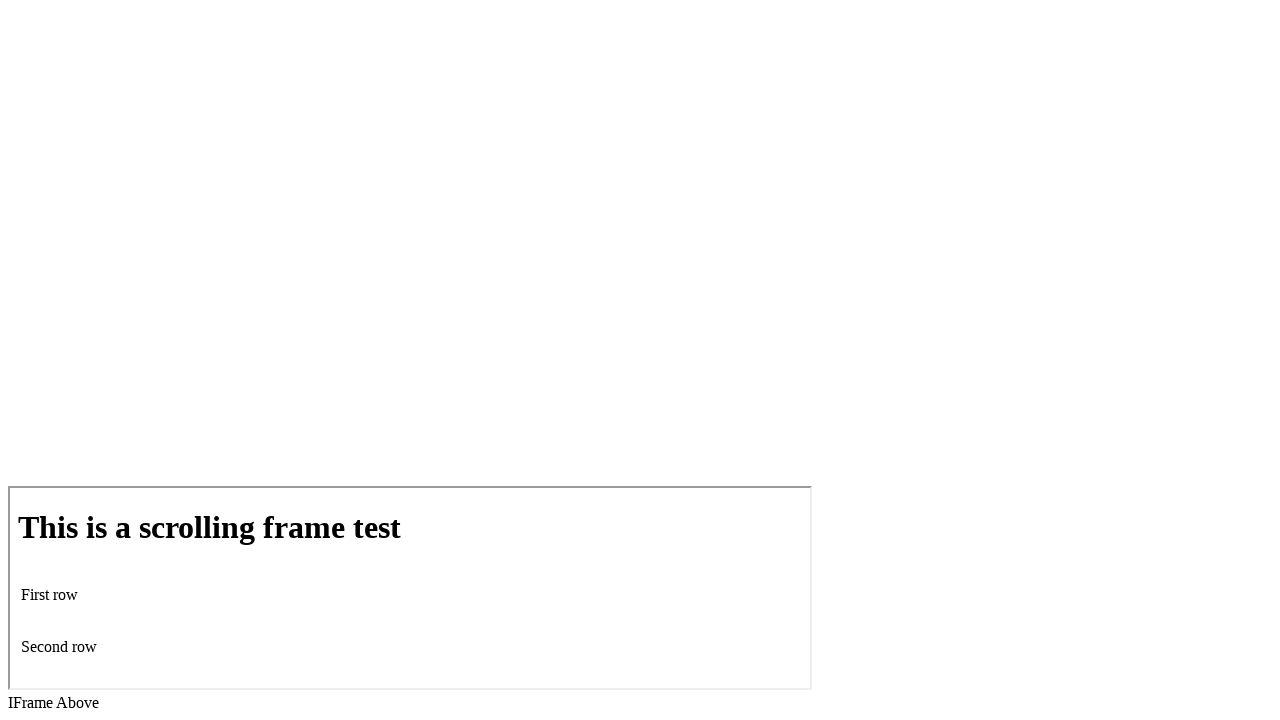

Verified footer element is now visible in viewport
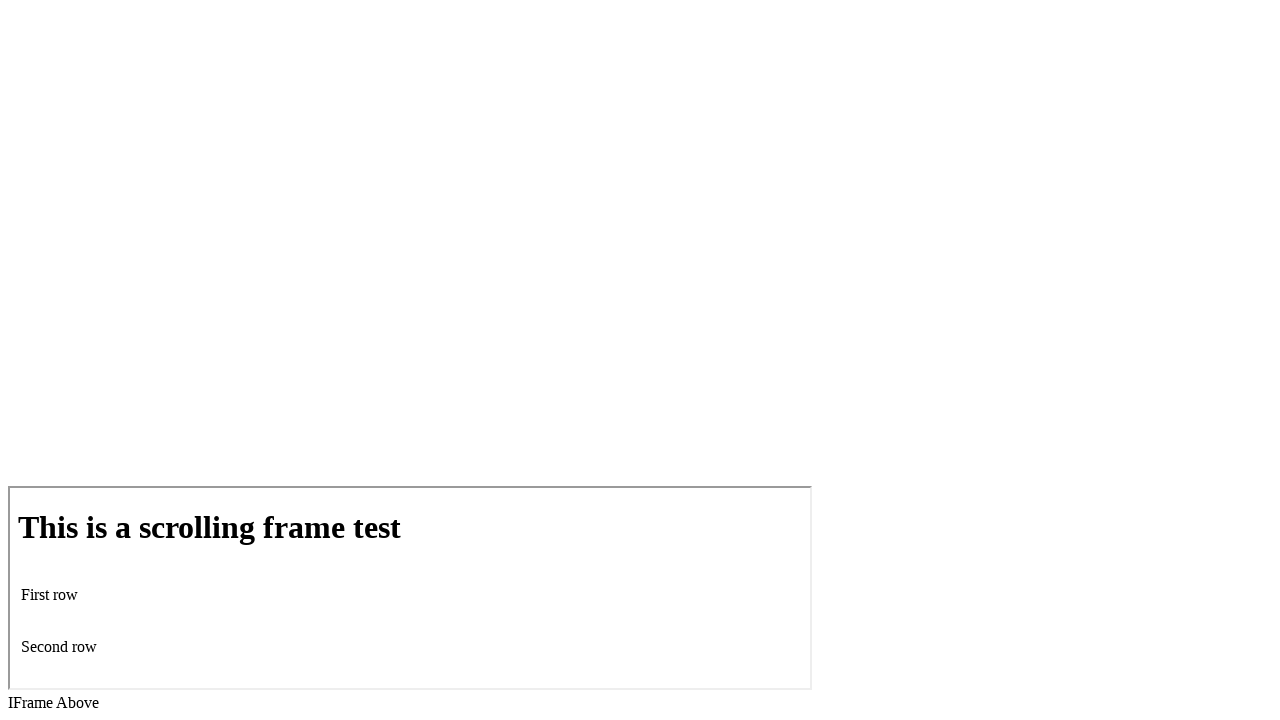

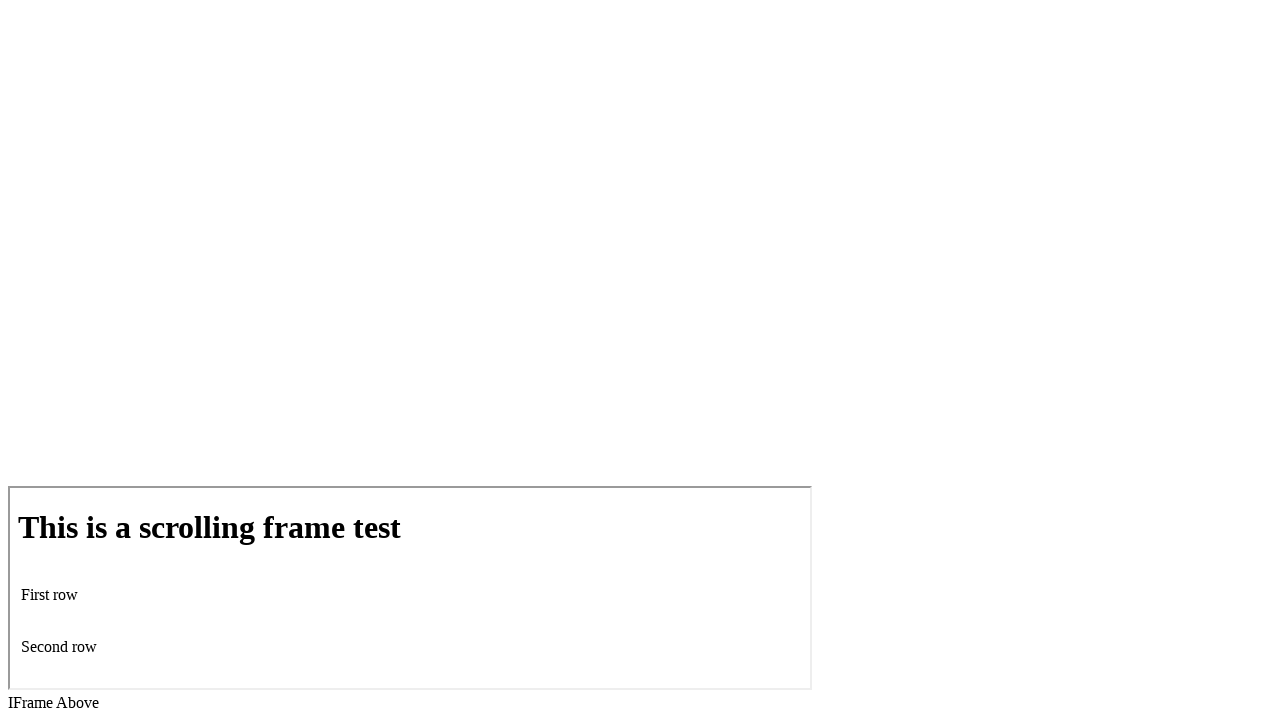